Tests selecting gender radio buttons to verify male and female options can be selected and toggle correctly

Starting URL: https://www.techlistic.com/p/selenium-practice-form.html

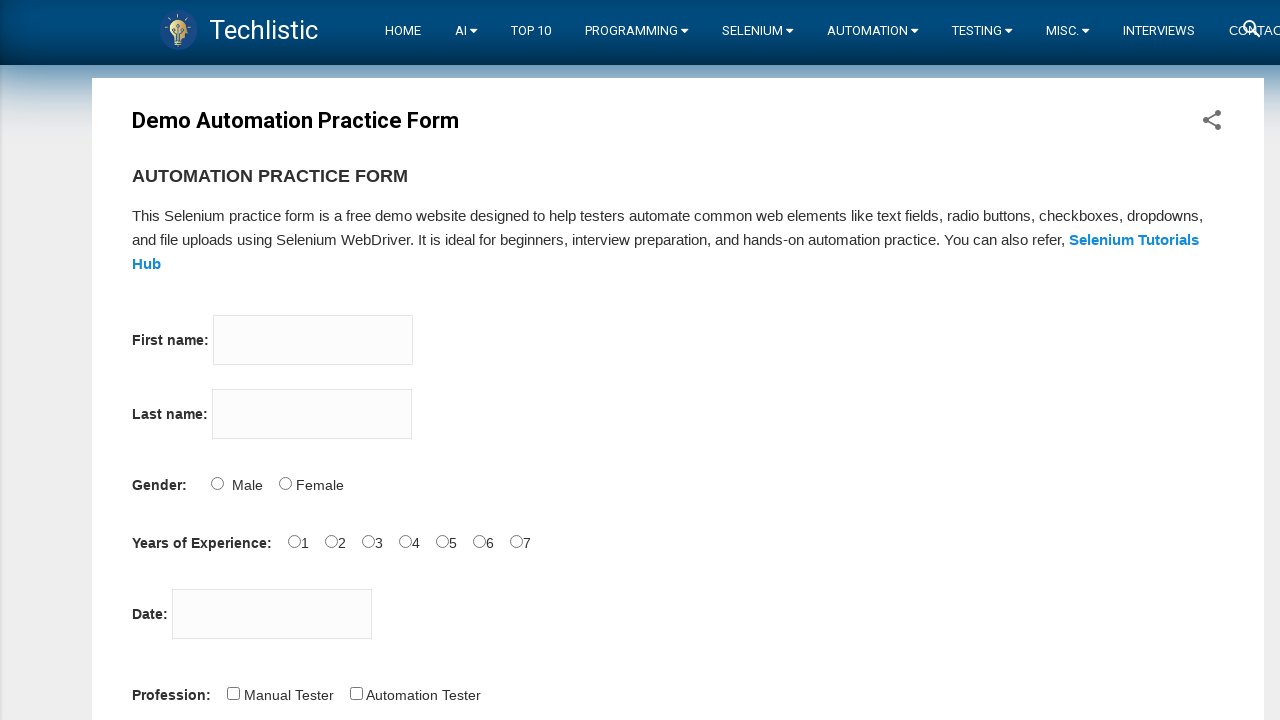

Navigated to Selenium practice form
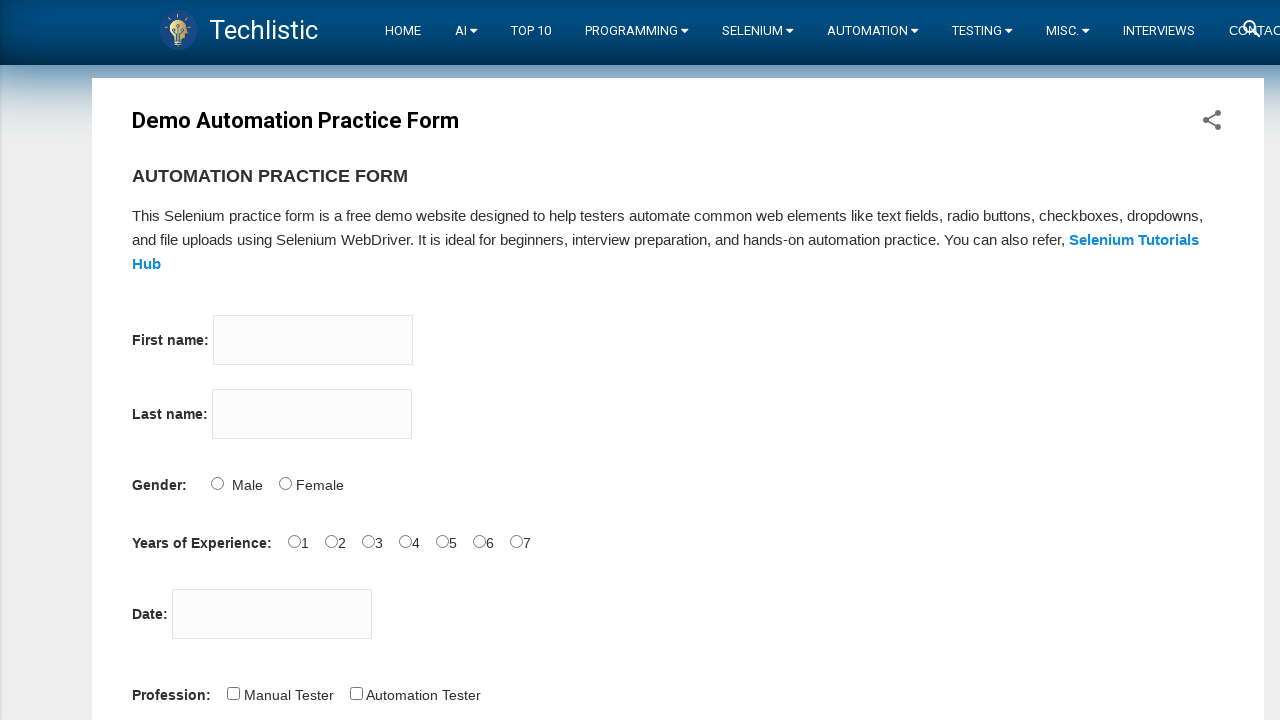

Selected male gender radio button at (217, 483) on input#sex-0
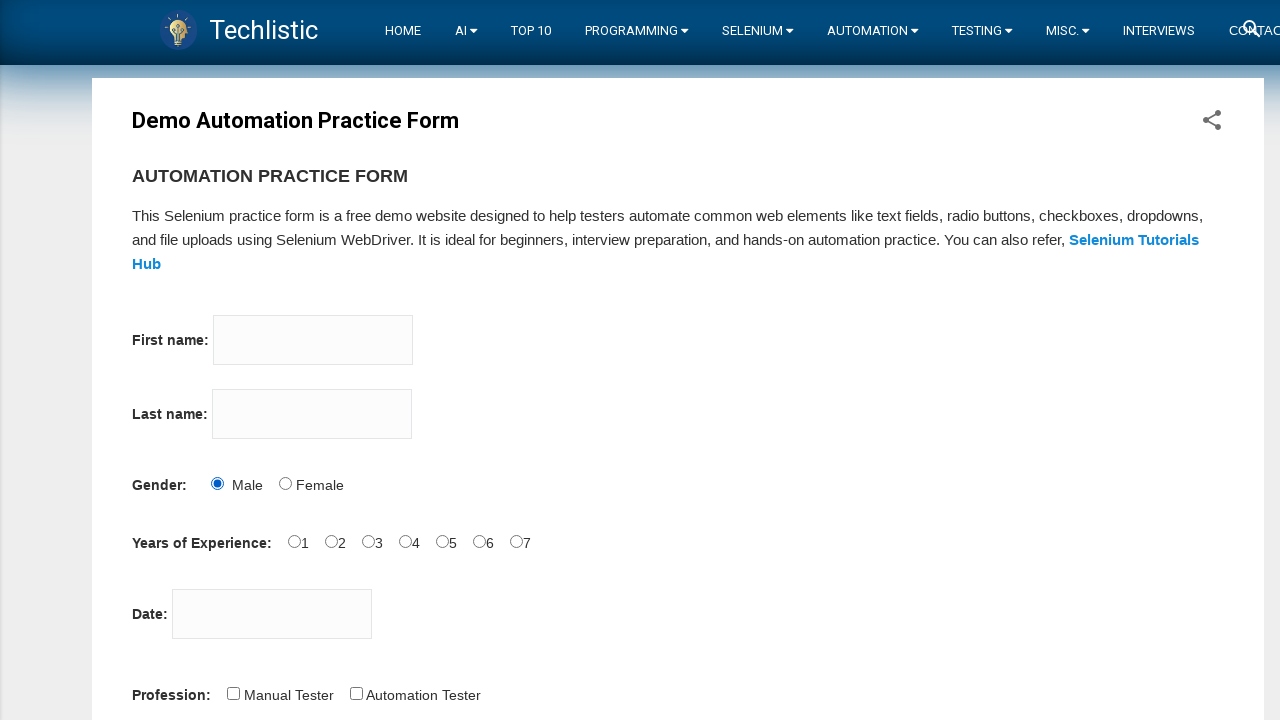

Selected female gender radio button at (285, 483) on input#sex-1
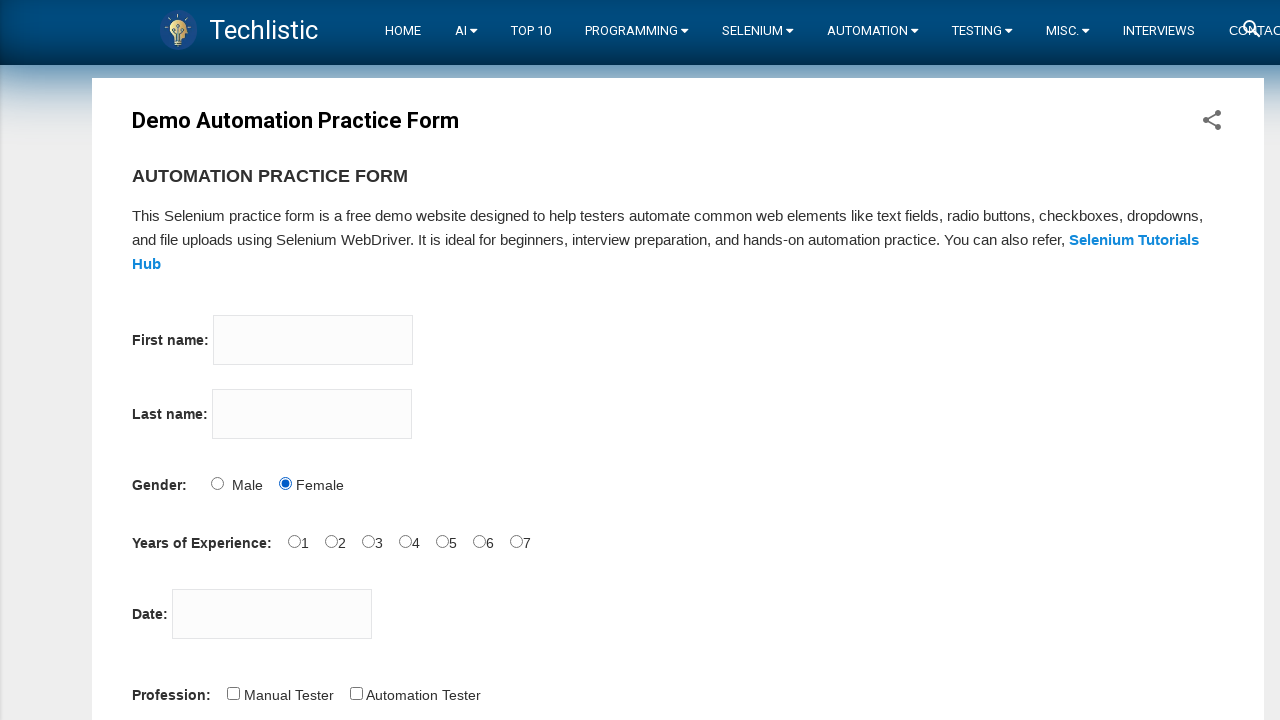

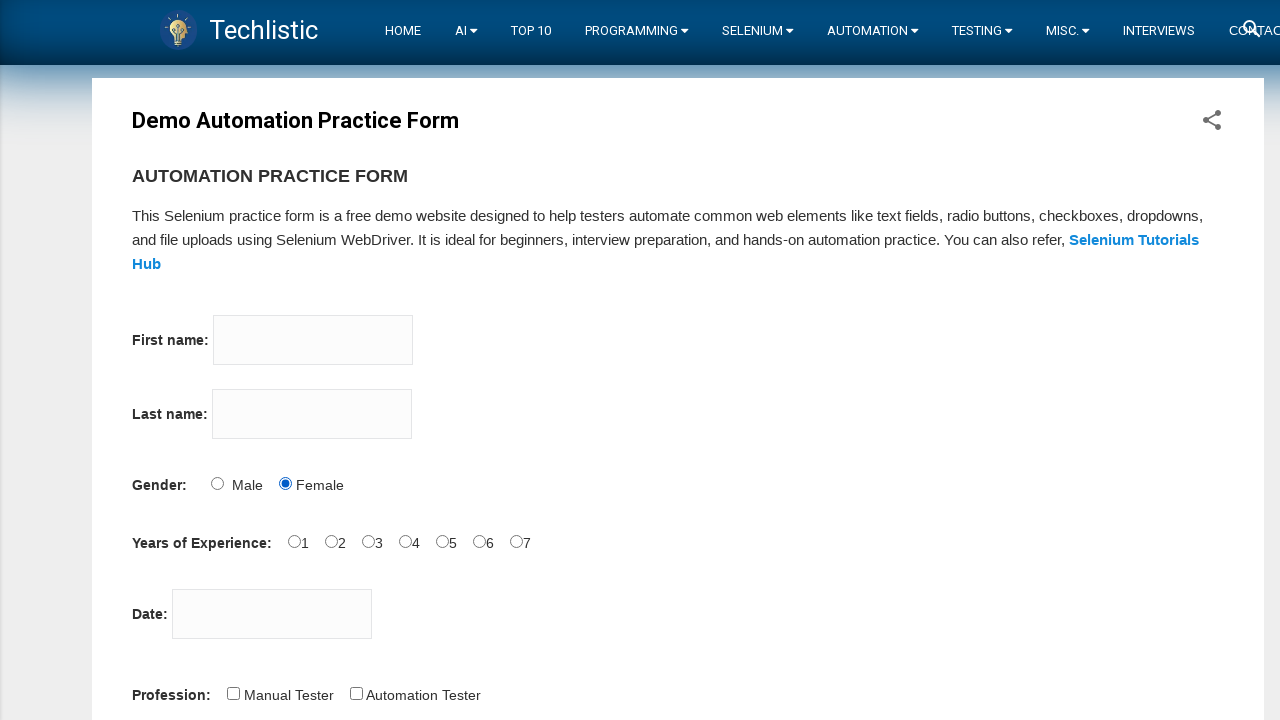